Tests adding a product to the shopping cart and verifying the success alert

Starting URL: https://www.demoblaze.com/

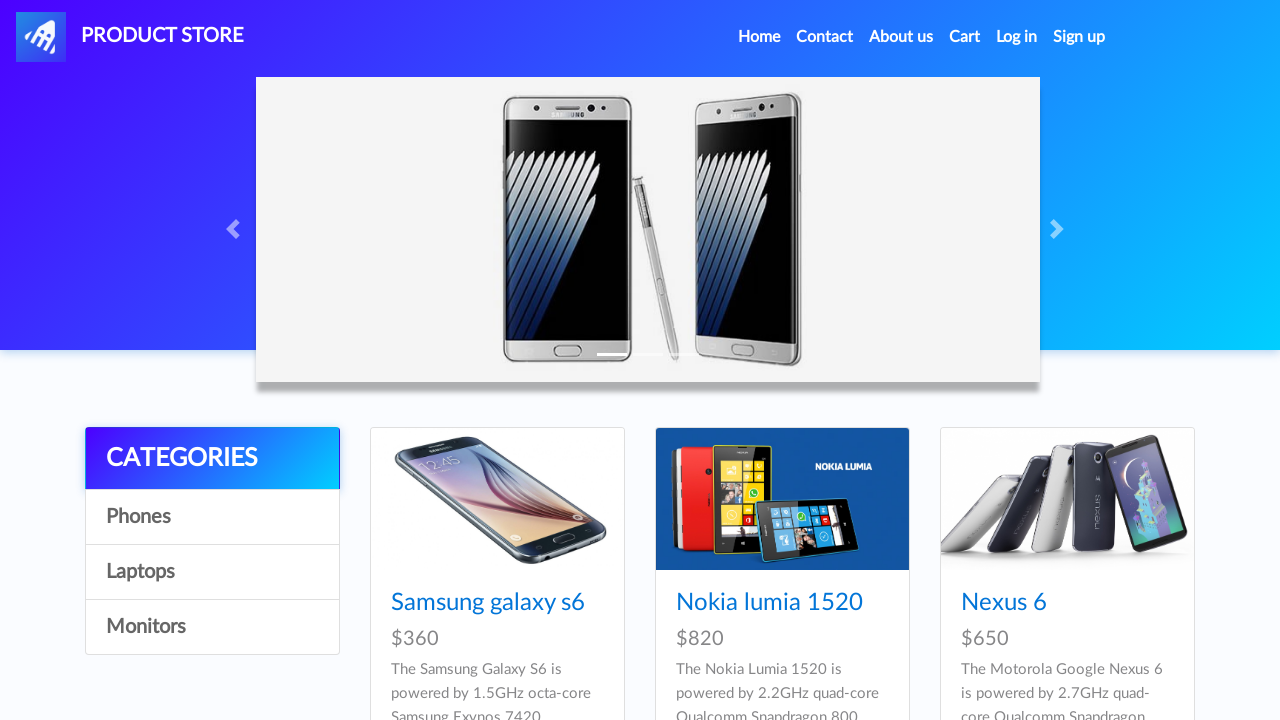

Clicked on the first product in the catalog at (488, 603) on xpath=//*[@id='tbodyid']/div[1]/div/div/h4/a
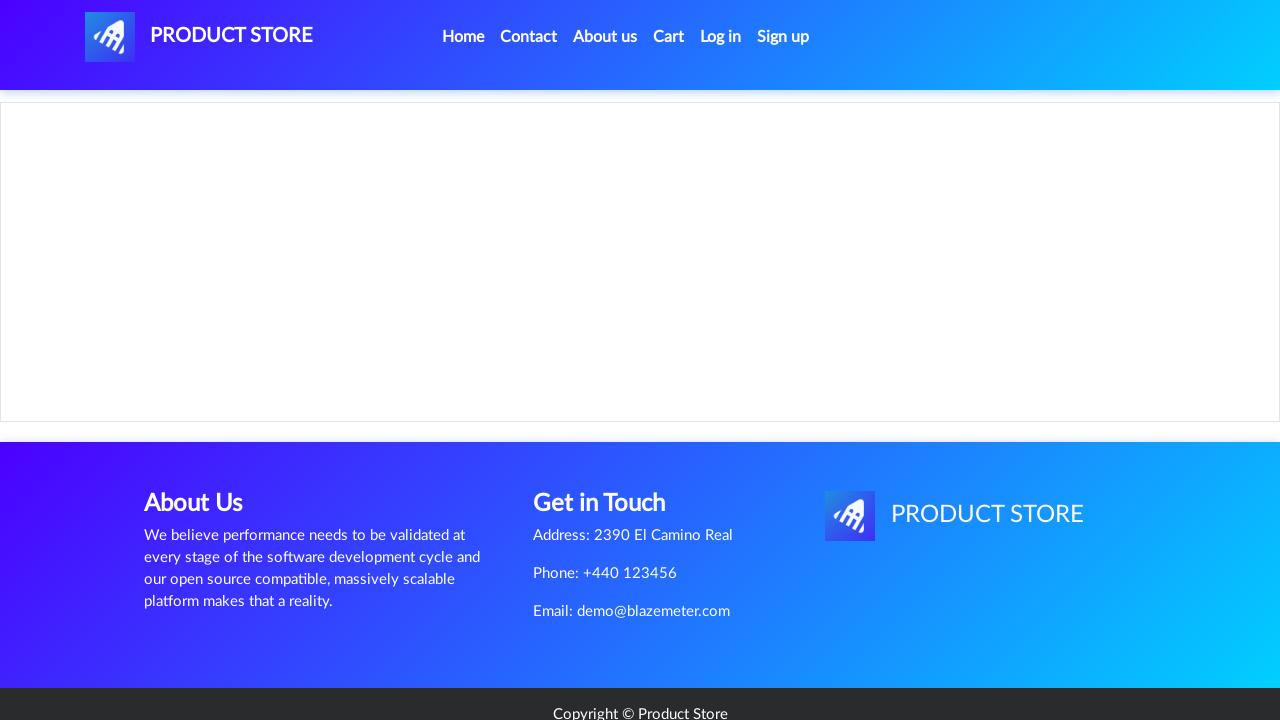

Add to cart button became visible on product page
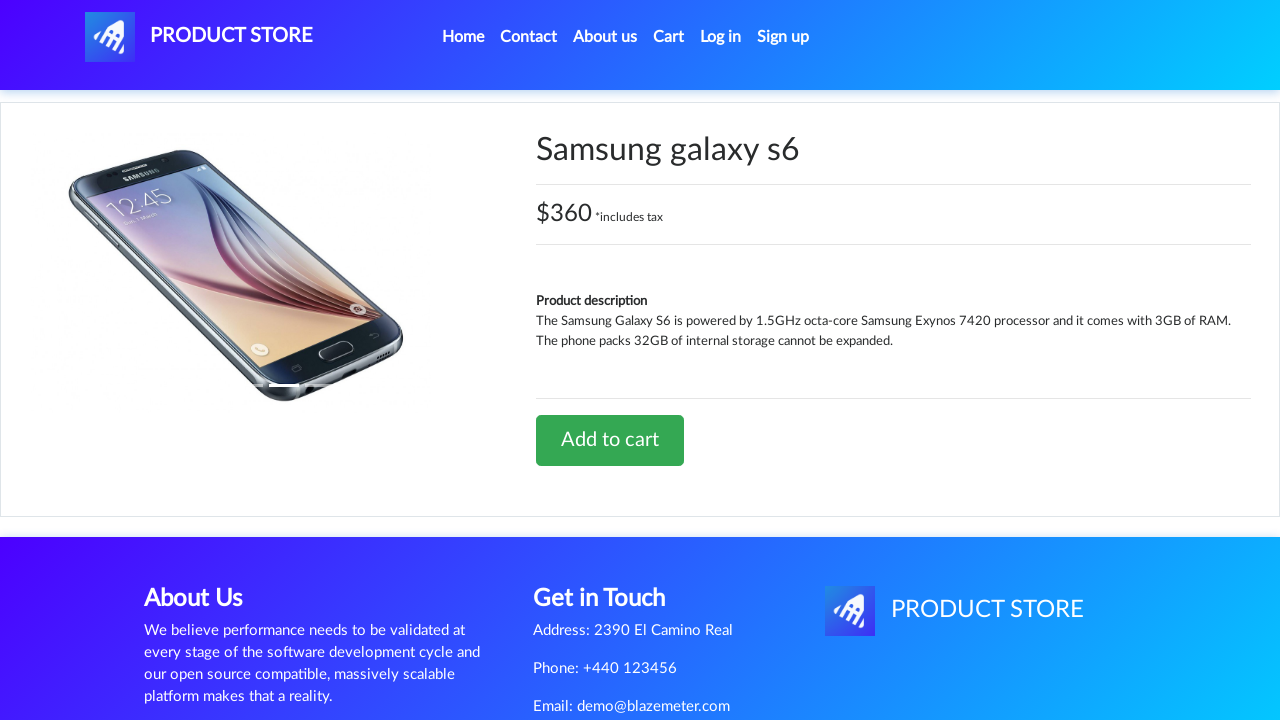

Clicked Add to cart button at (610, 440) on xpath=/html/body/div[5]/div/div[2]/div[2]/div/a
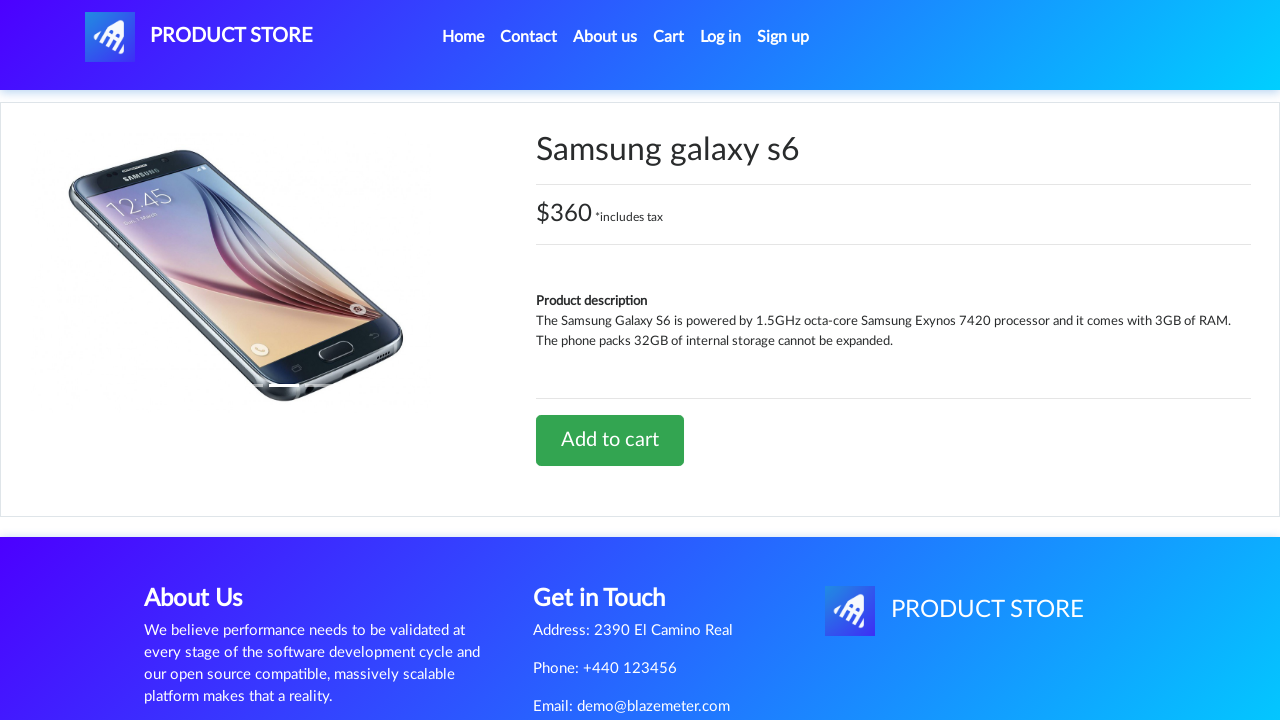

Set up dialog handler to accept alerts
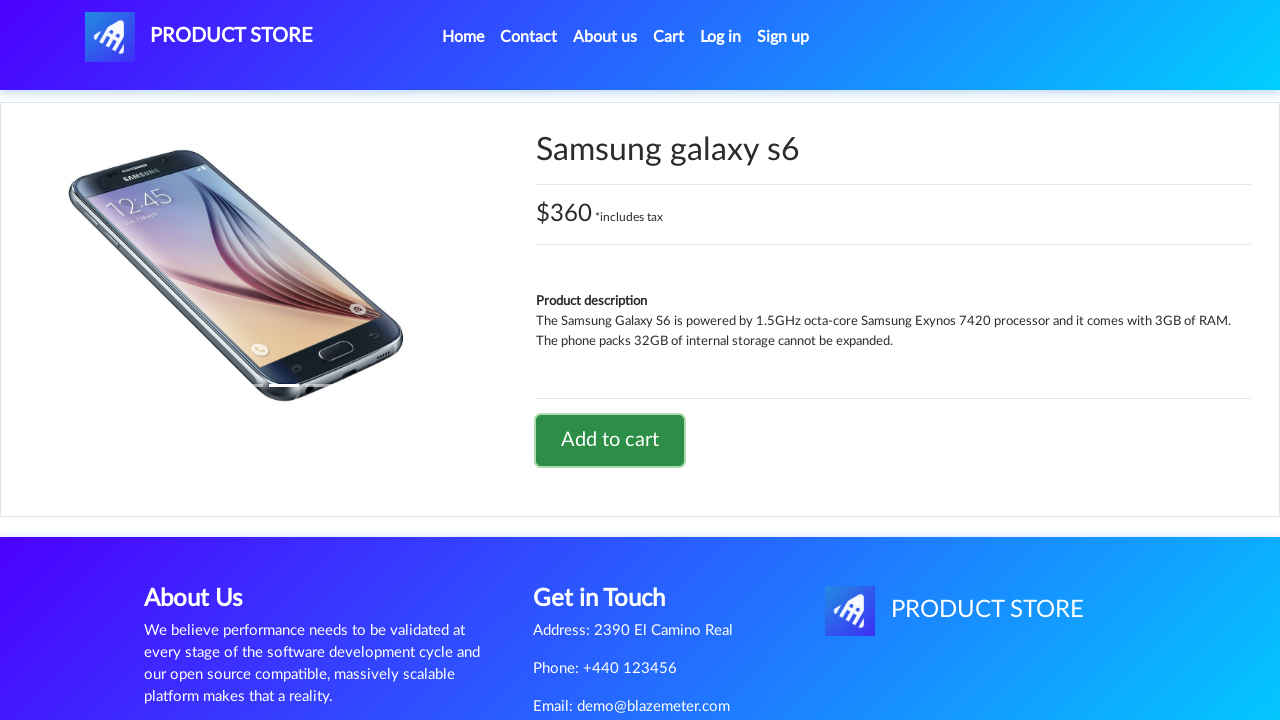

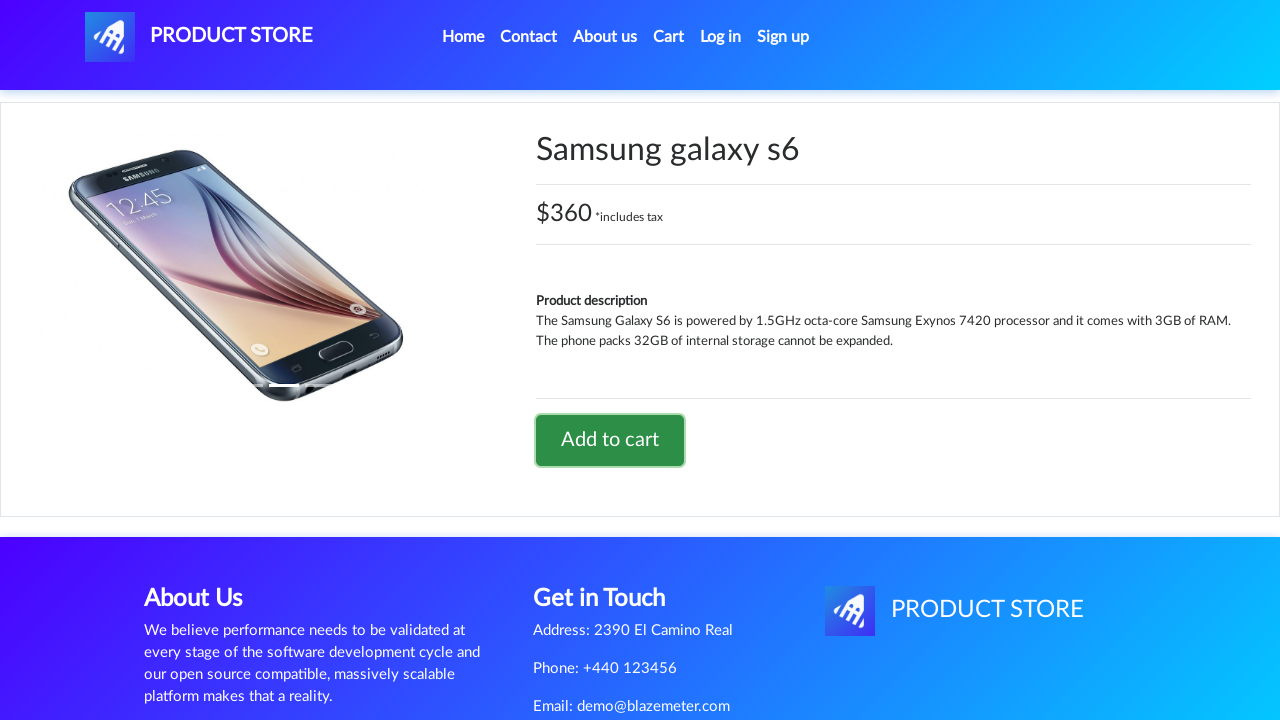